Tests checkbox functionality by checking and unchecking multiple checkboxes in sequence

Starting URL: https://formy-project.herokuapp.com/checkbox

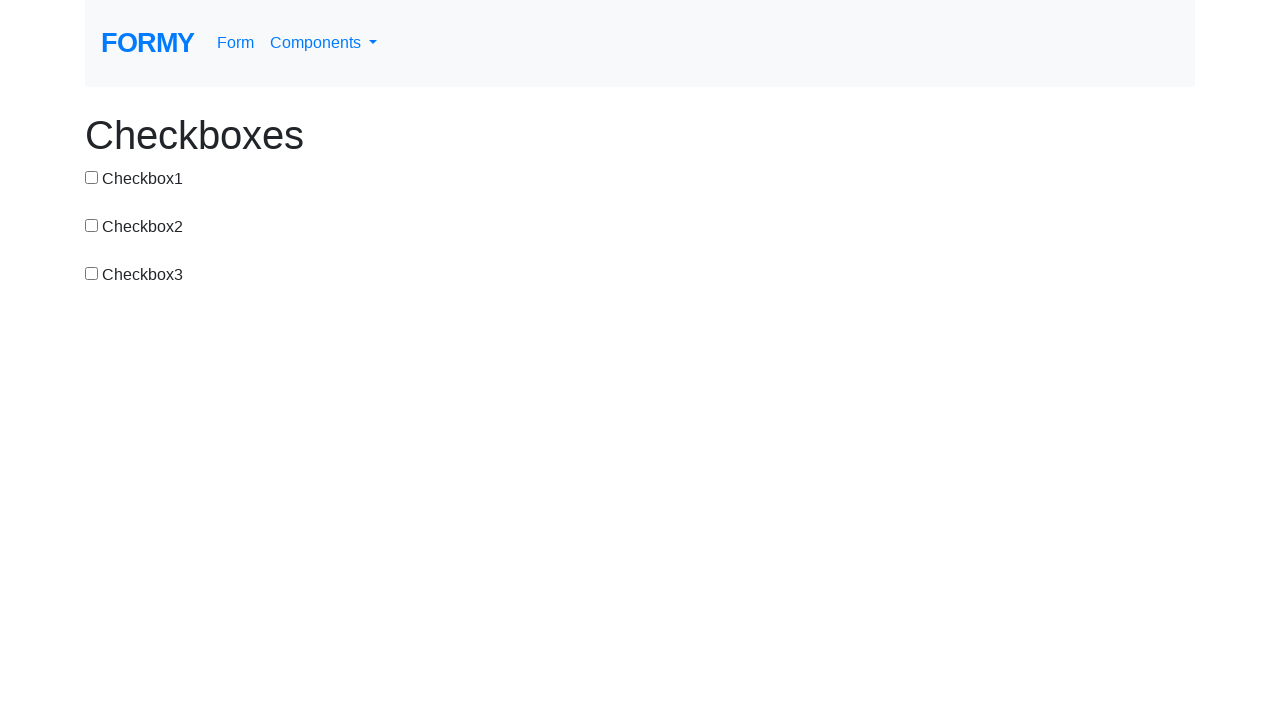

Checked checkbox 1 at (92, 177) on #checkbox-1
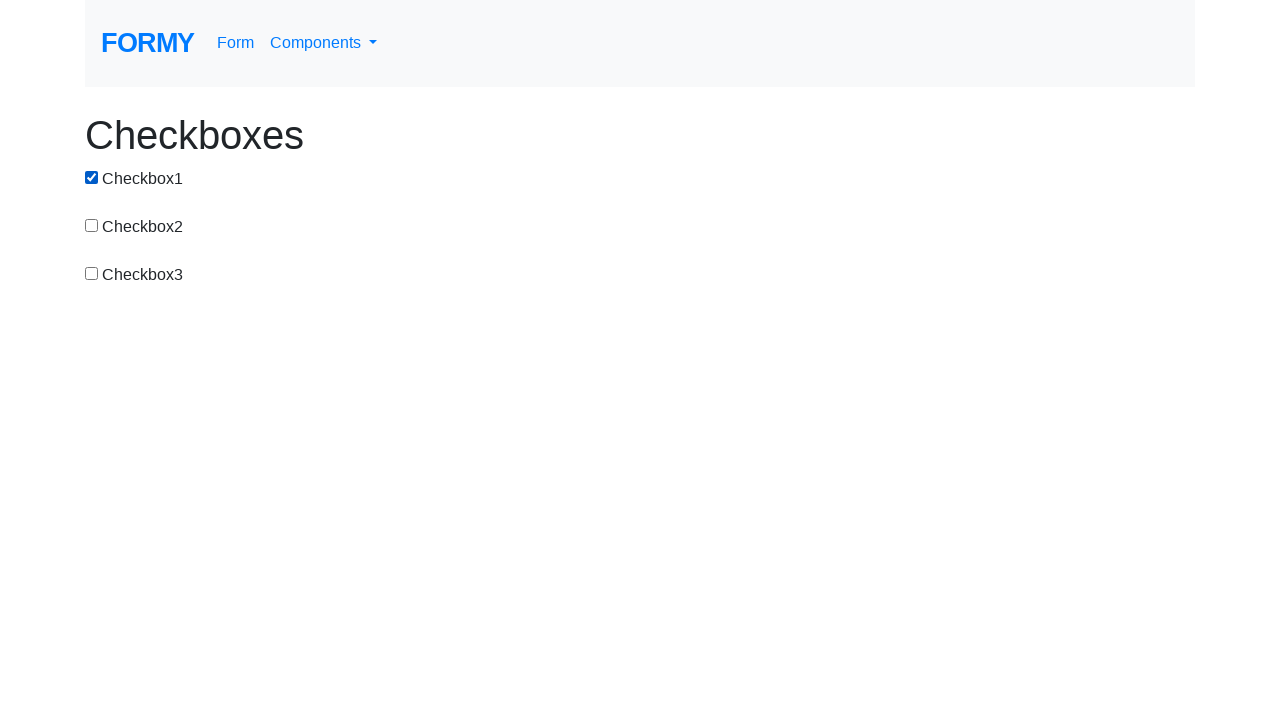

Checked checkbox 3 at (92, 273) on #checkbox-3
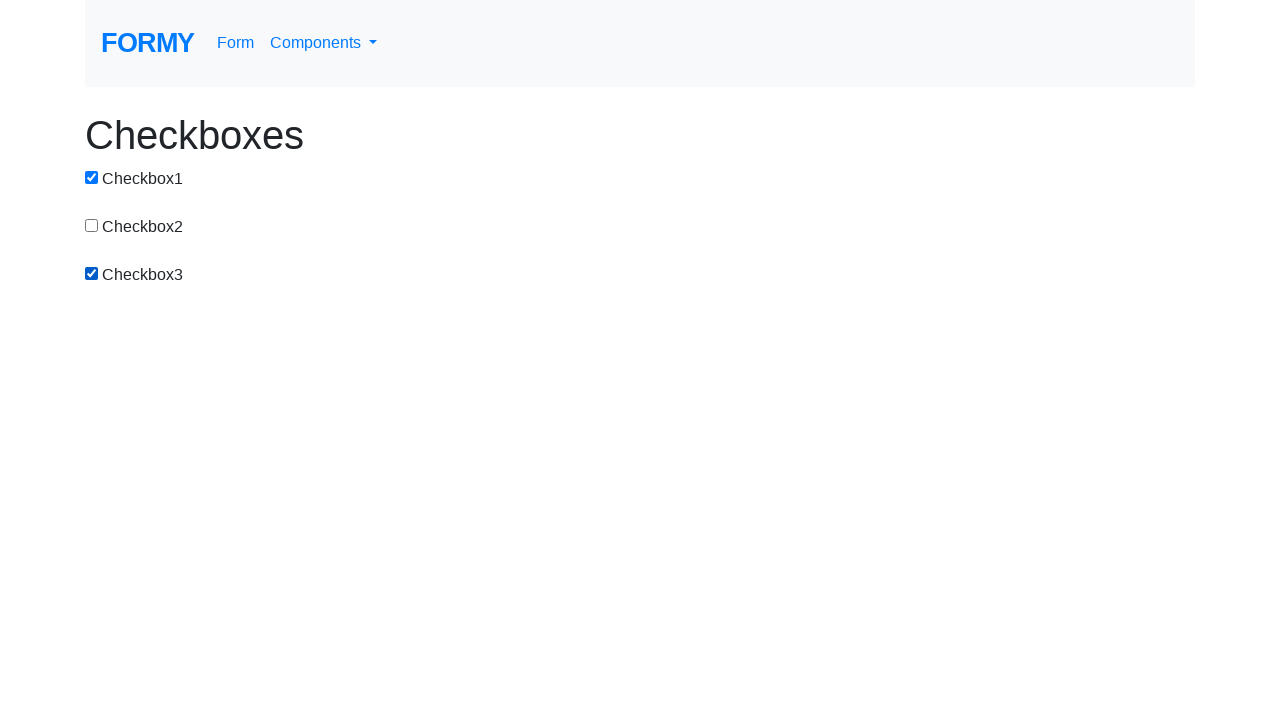

Unchecked checkbox 2 on #checkbox-2
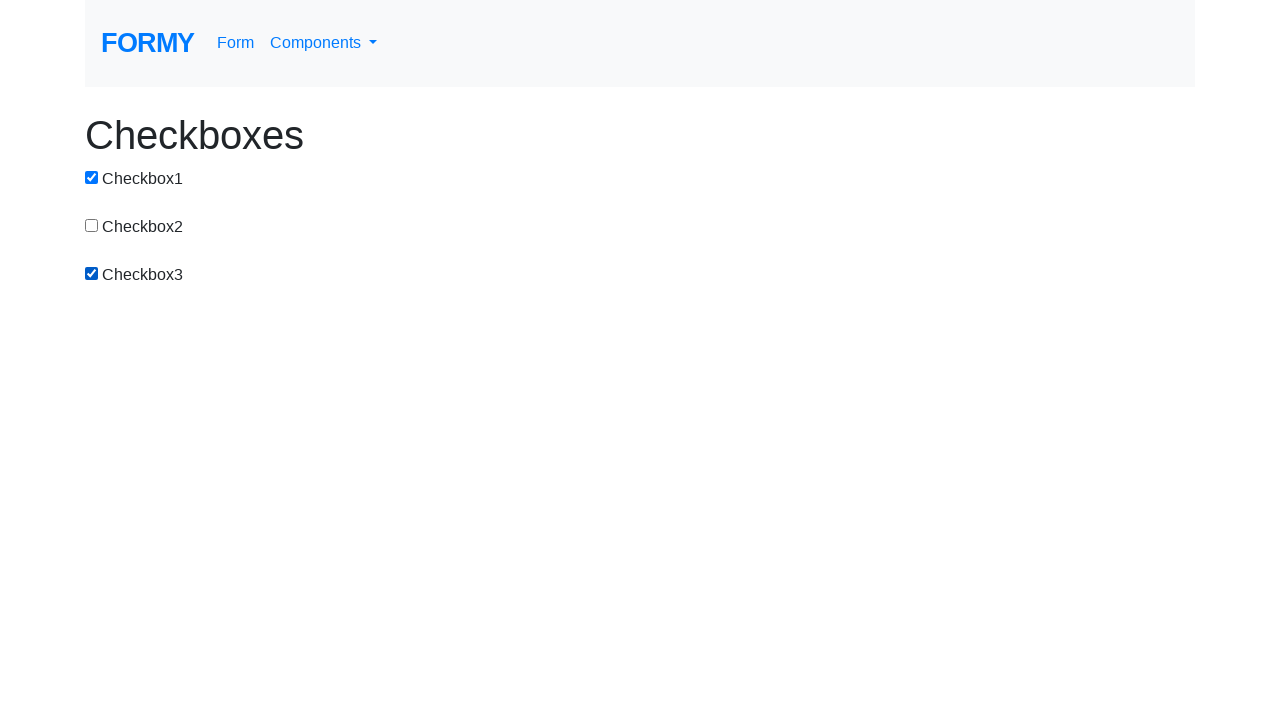

Unchecked checkbox 1 at (92, 177) on #checkbox-1
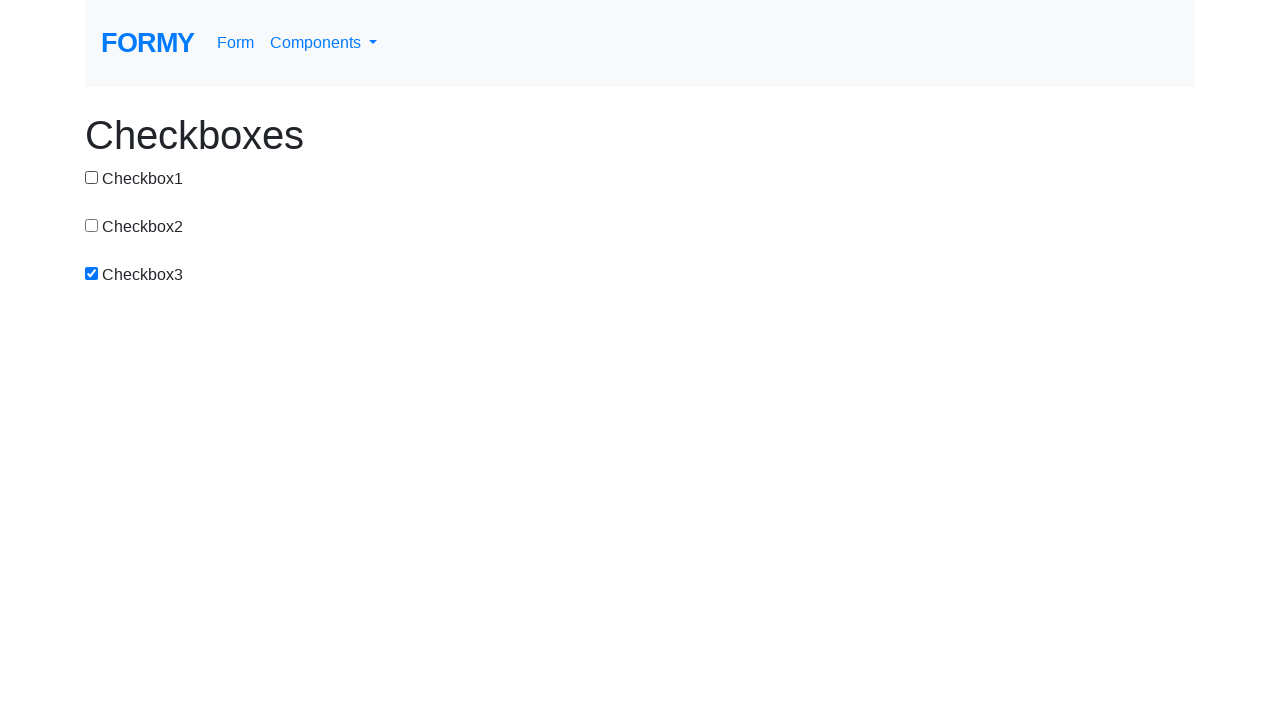

Checked checkbox 3 on #checkbox-3
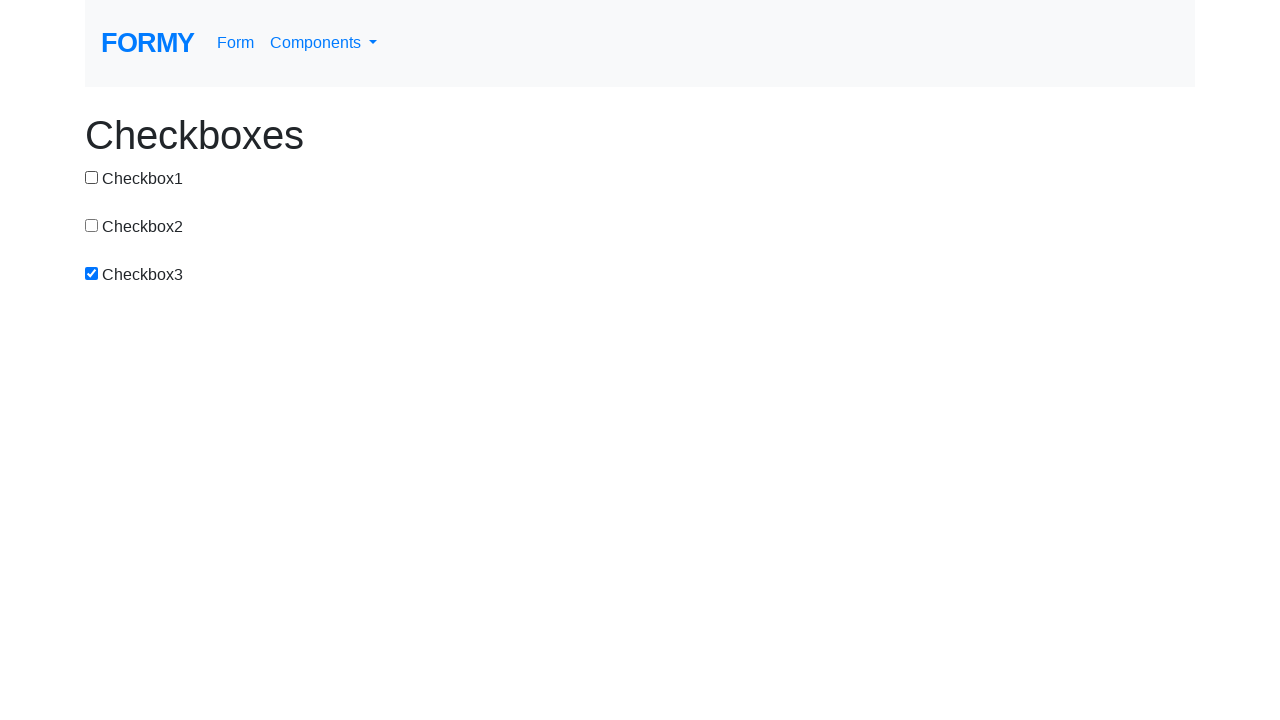

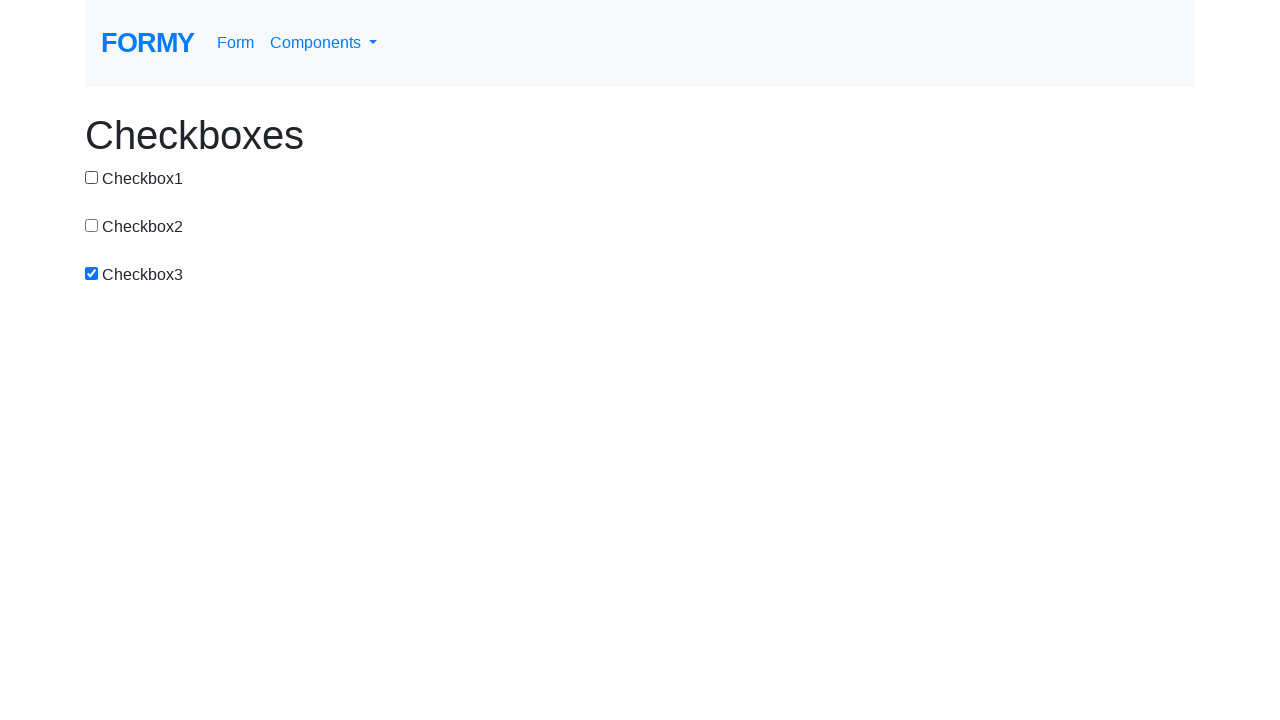